Tests scrolling functionality on a webpage by scrolling down to an element at the bottom of the page and then scrolling back up using keyboard shortcuts

Starting URL: https://practice.cydeo.com/

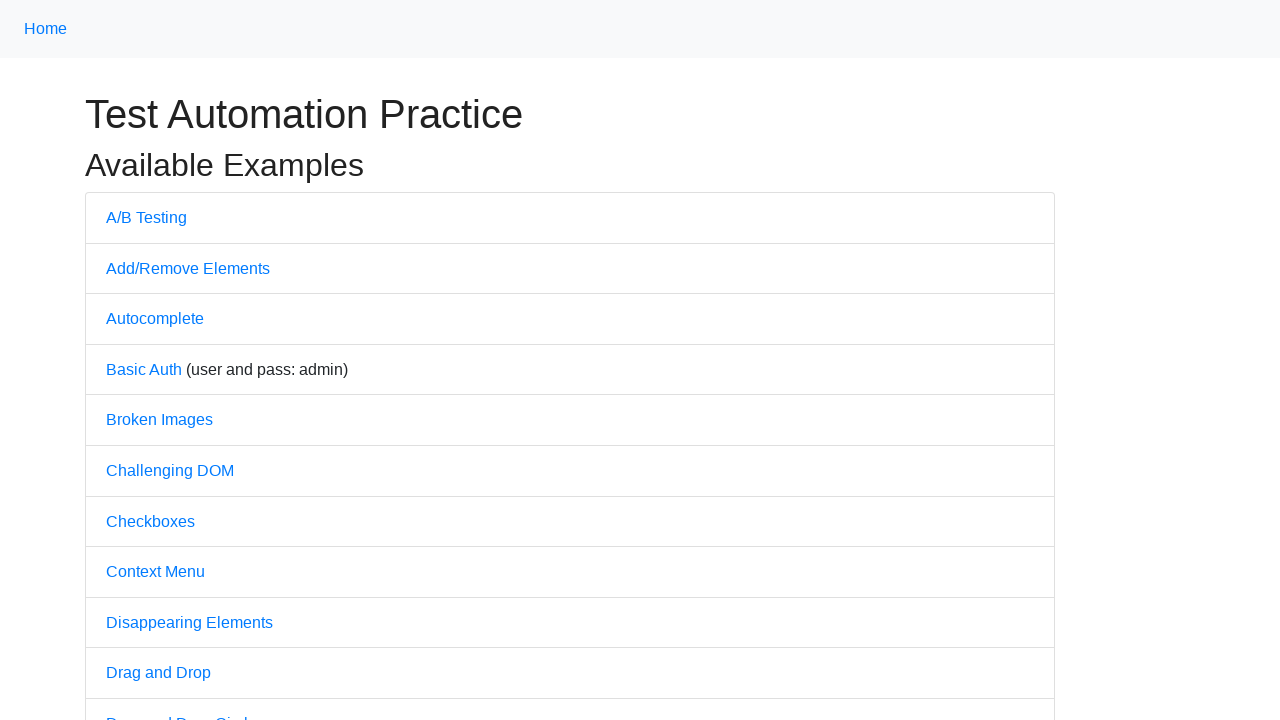

Located the 'Powered by CYDEO' link at the bottom of the page
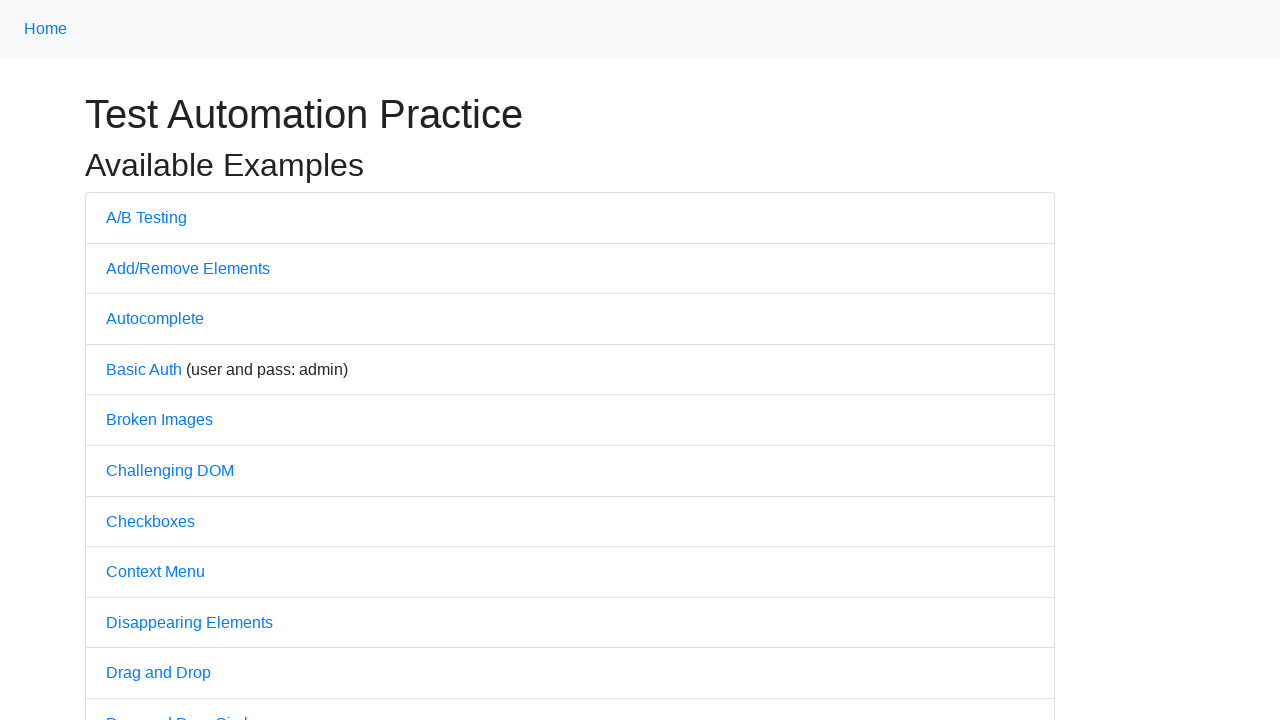

Hovered over the CYDEO link to scroll down to it at (614, 707) on xpath=//a[@target='_blank']
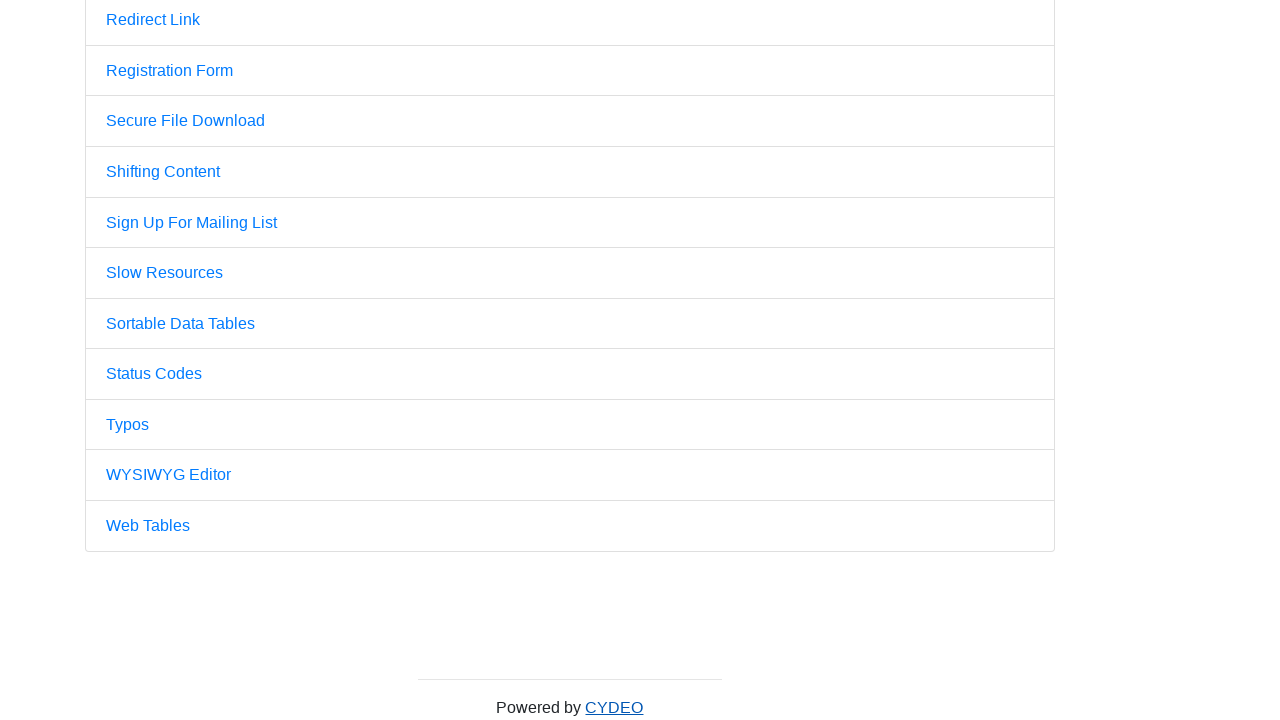

Waited 2 seconds to observe the scroll effect
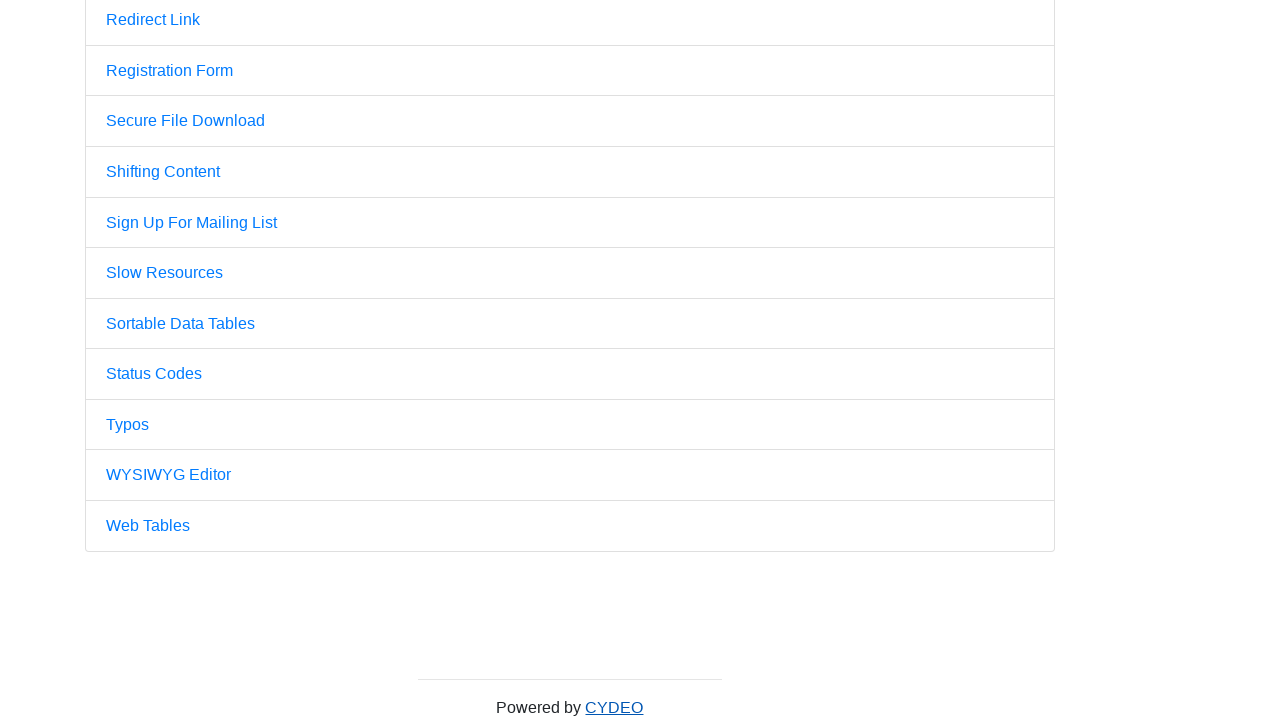

Located the home navigation link
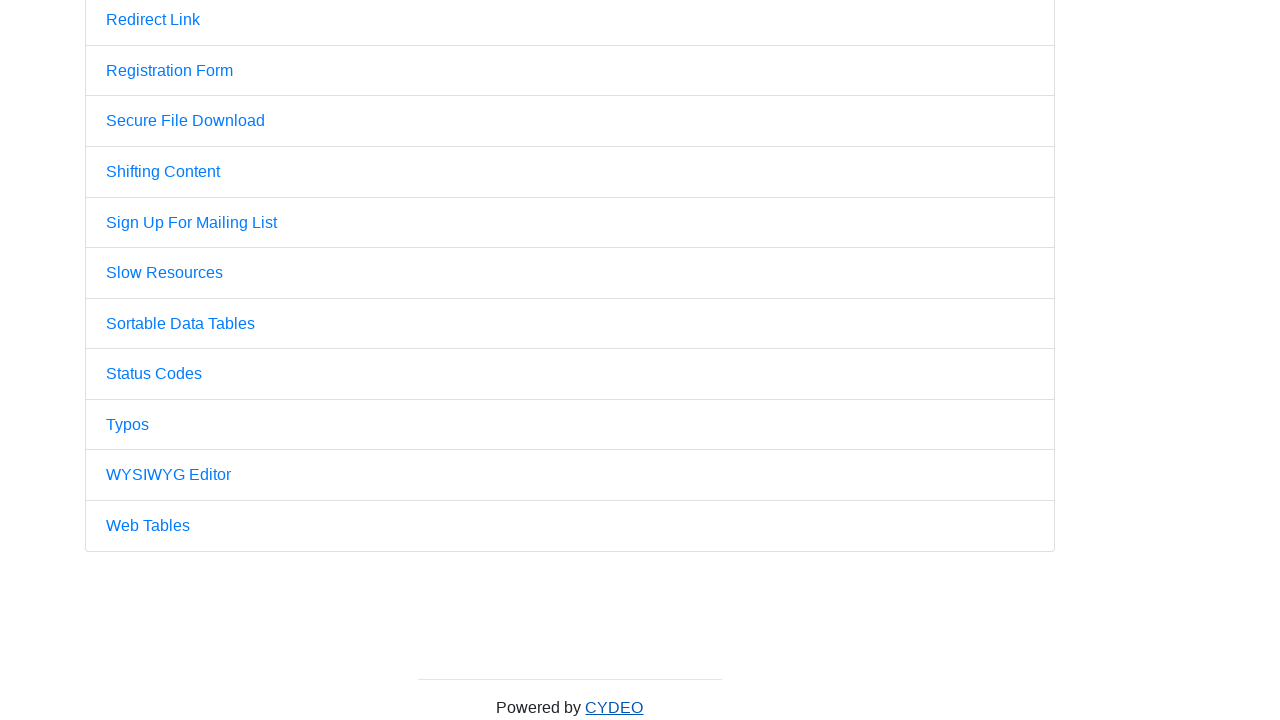

Pressed PageUp key (1/4) to scroll back up
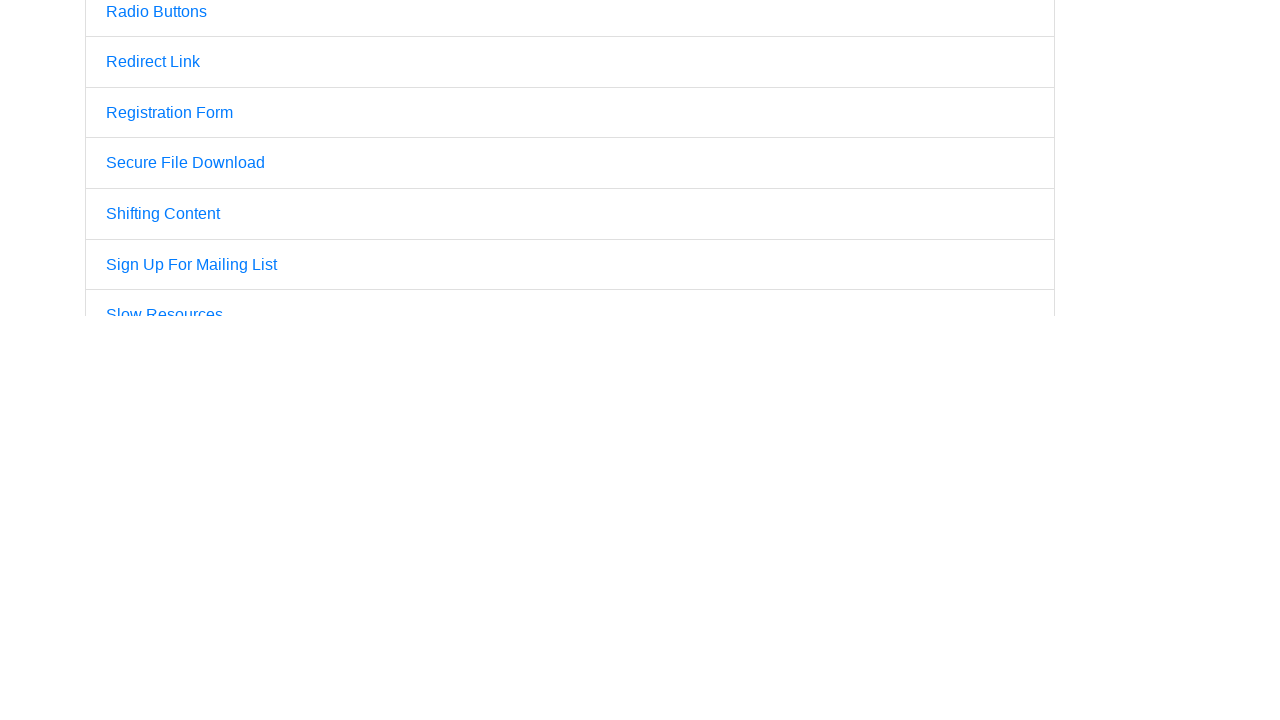

Pressed PageUp key (2/4) to scroll back up
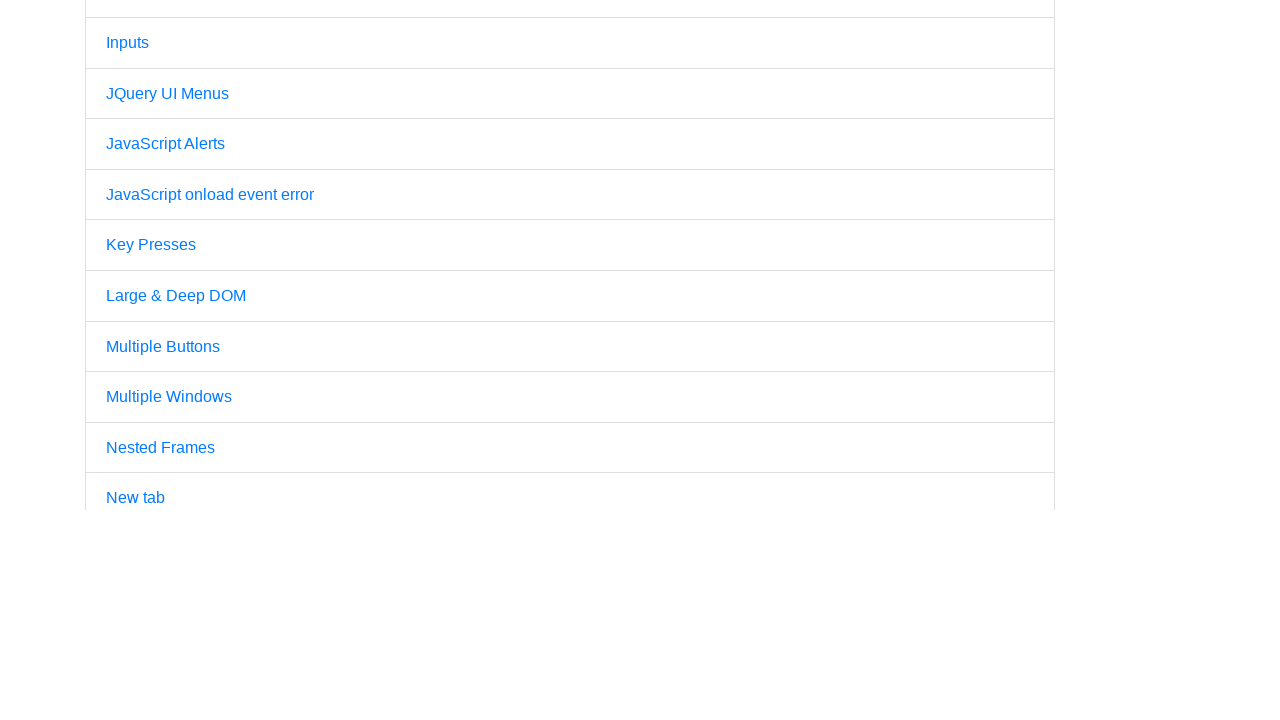

Pressed PageUp key (3/4) to scroll back up
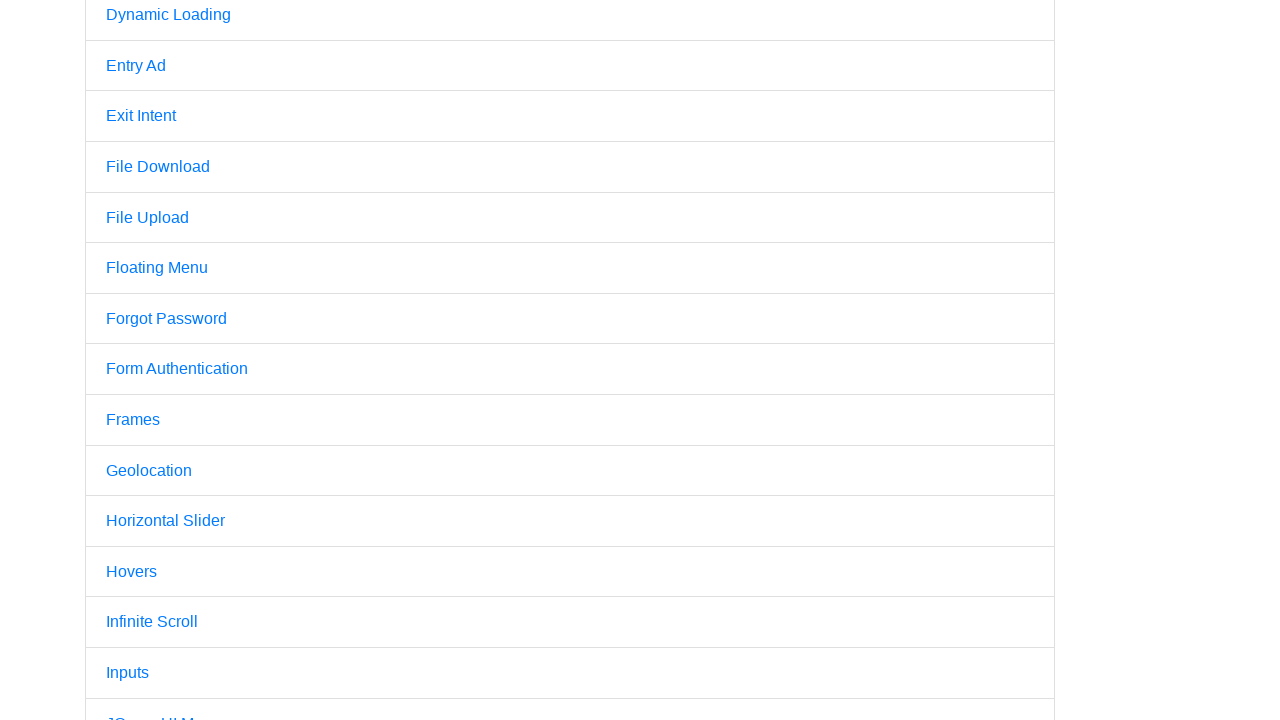

Pressed PageUp key (4/4) to scroll back up
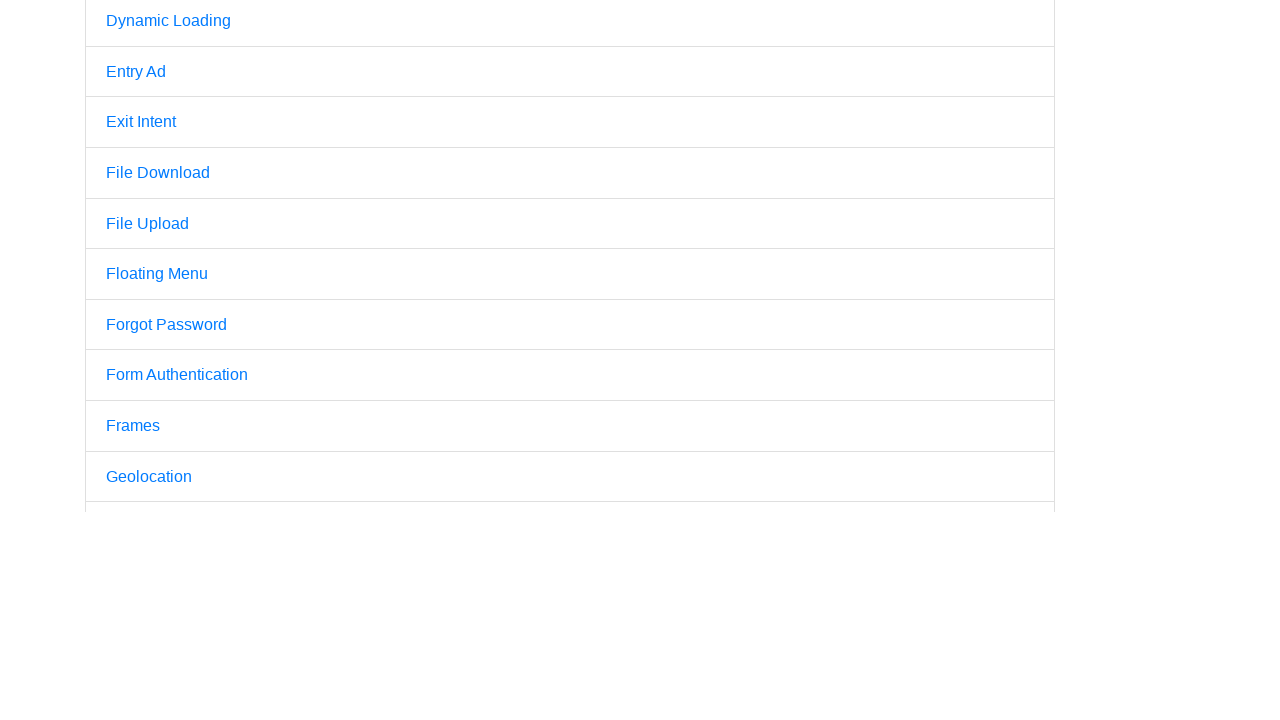

Waited 2 seconds before finishing the test
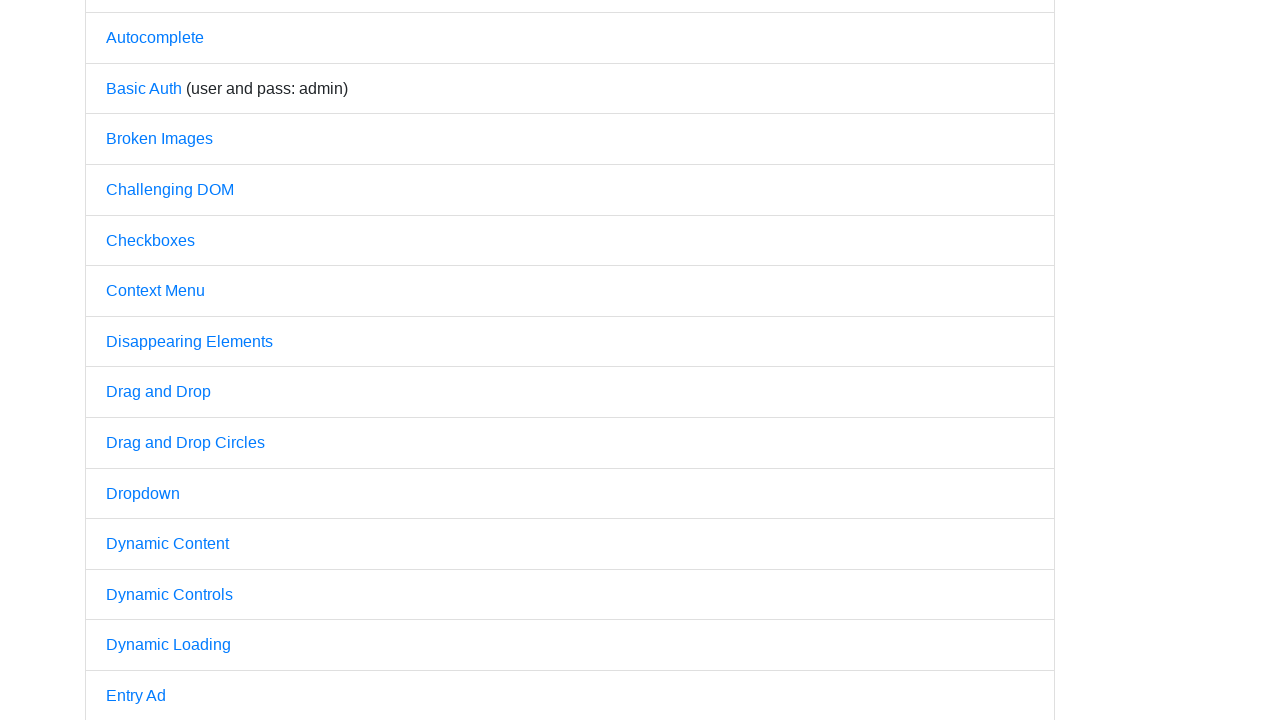

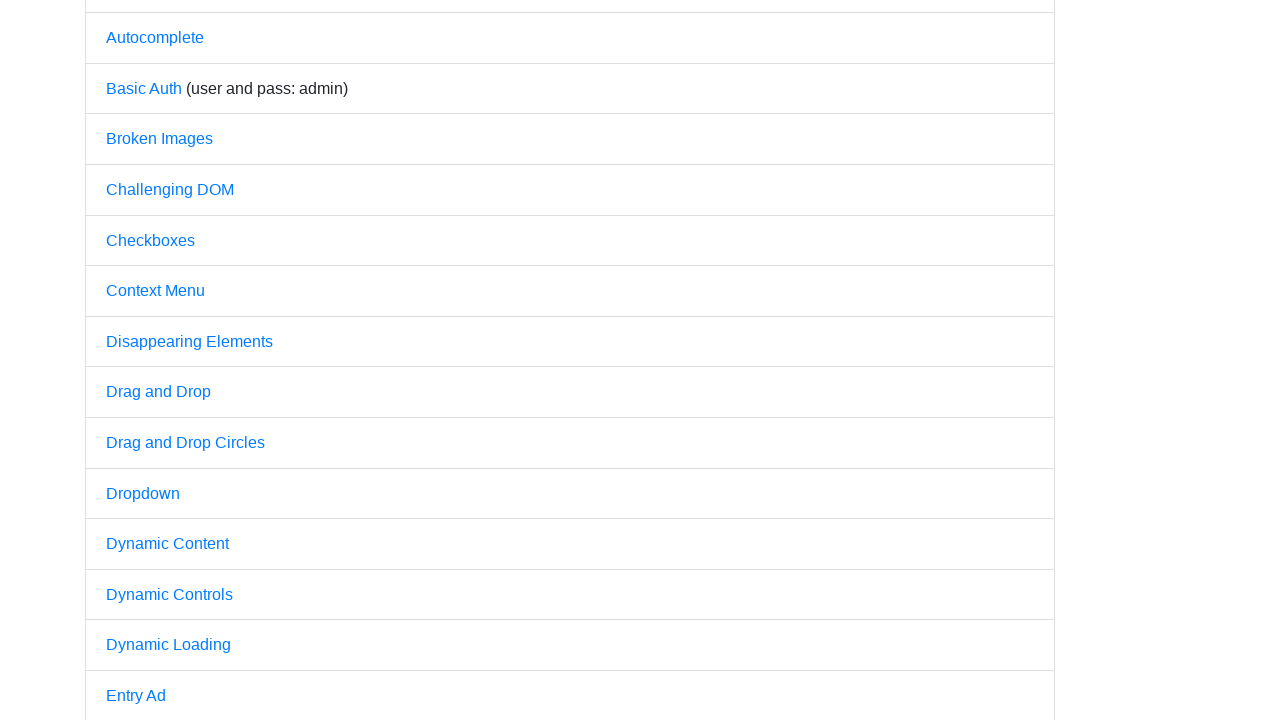